Selects a radio button option on the Selenium test form

Starting URL: https://www.selenium.dev/selenium/web/web-form.html

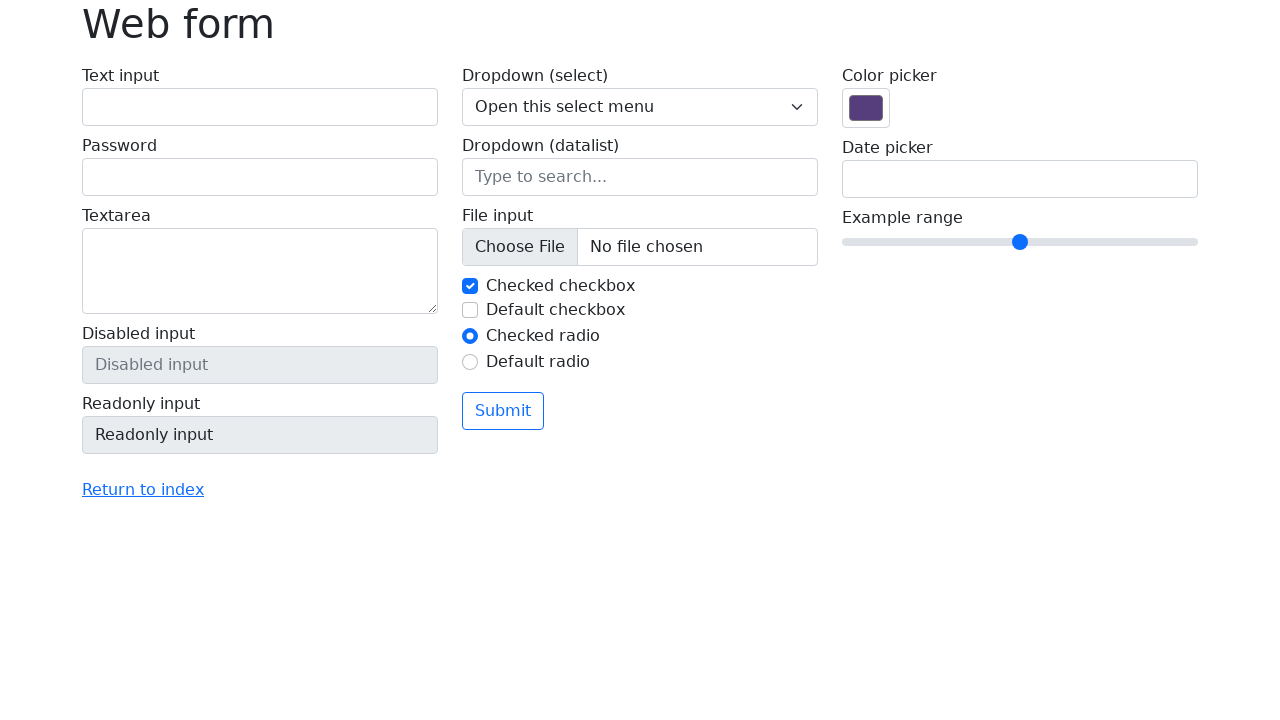

Navigated to Selenium test form
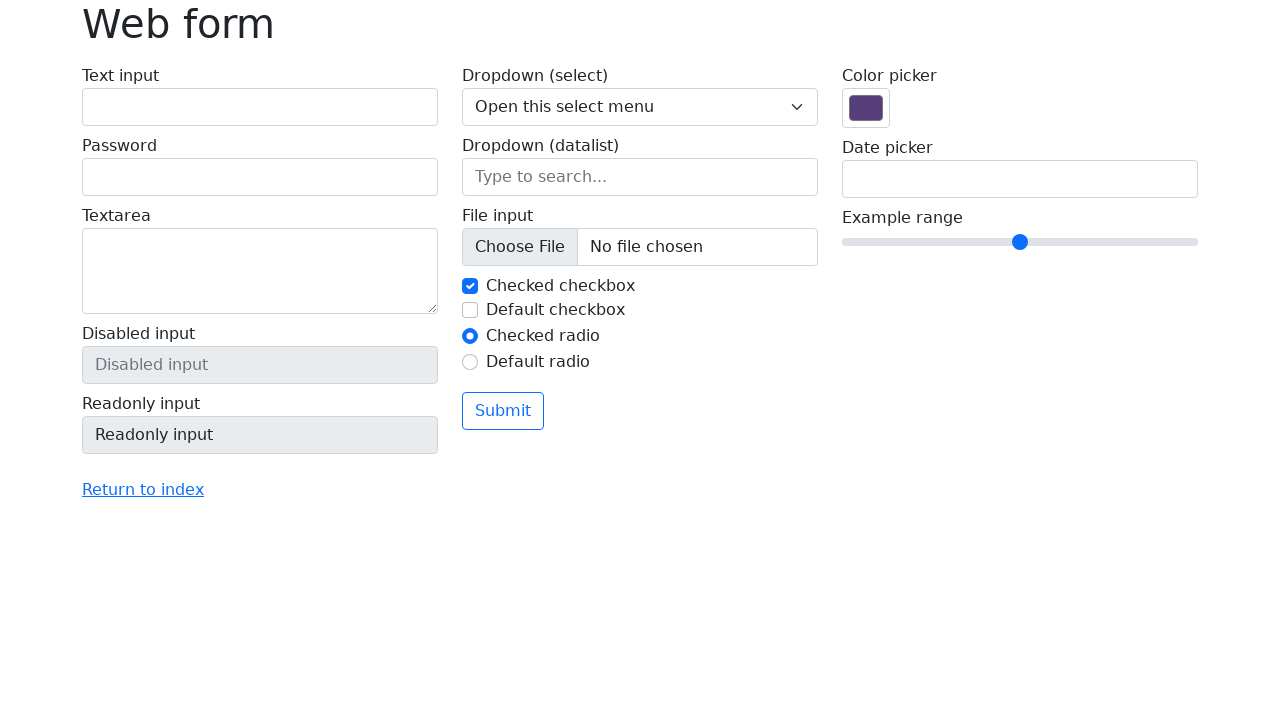

Selected second radio button option at (470, 362) on #my-radio-2
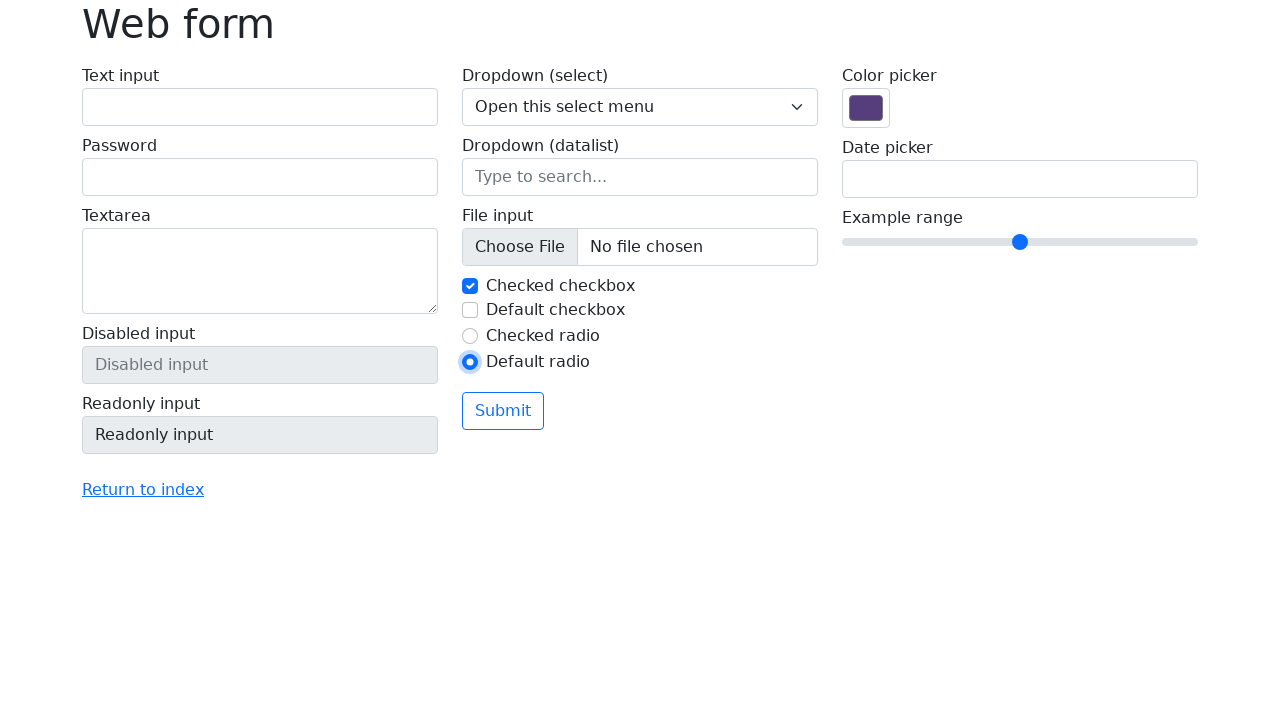

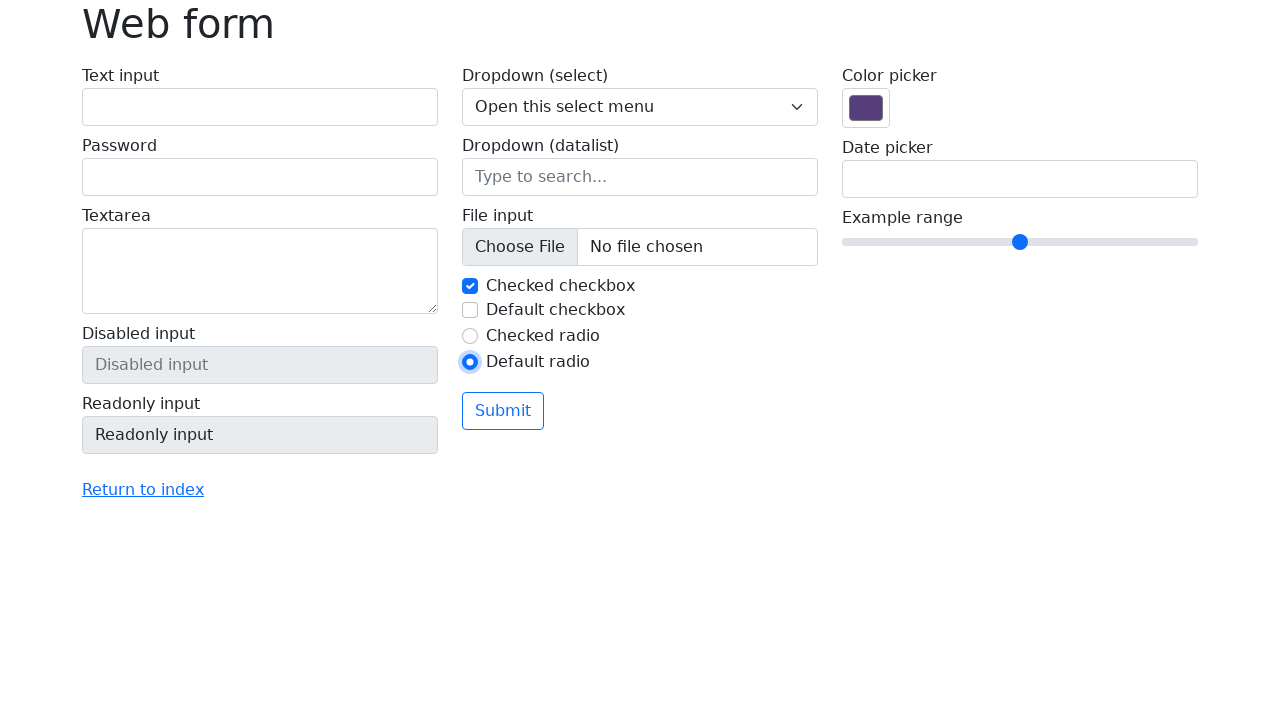